Tests file upload functionality by locating the file input field and uploading a test file to the upload form.

Starting URL: https://practice.cydeo.com/upload

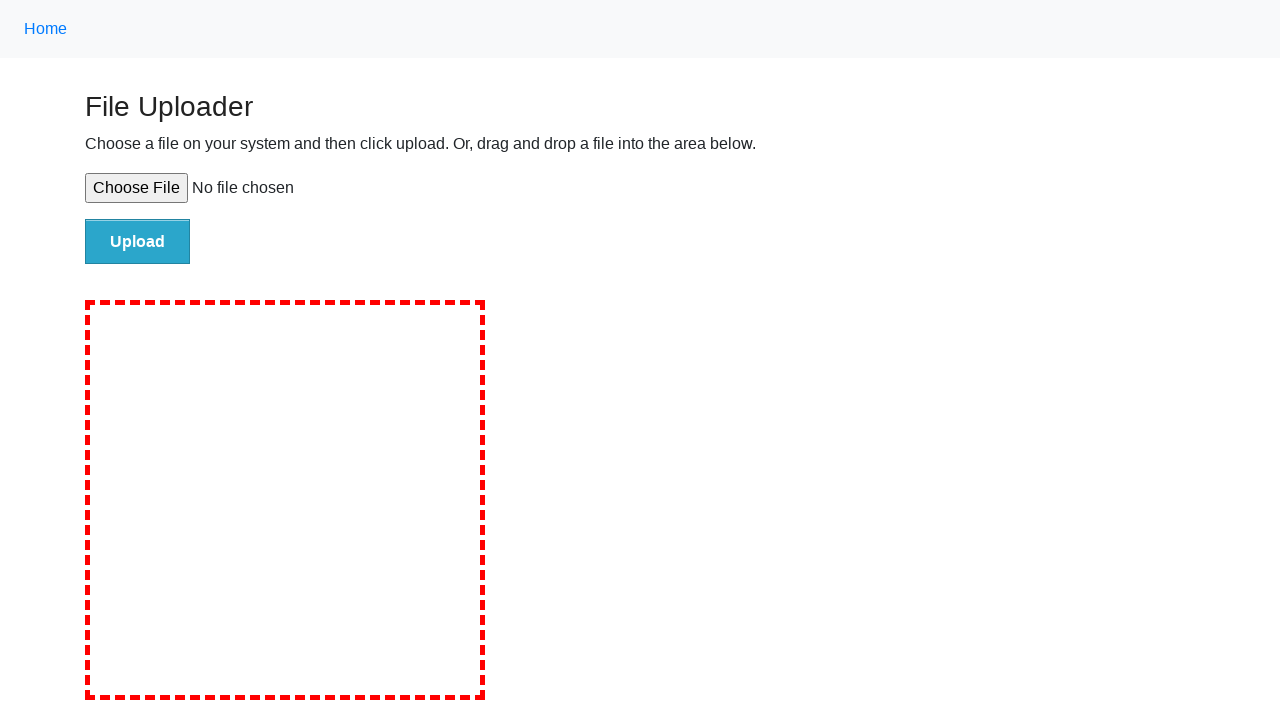

Created temporary test file for upload at /tmp/test_upload_file.txt
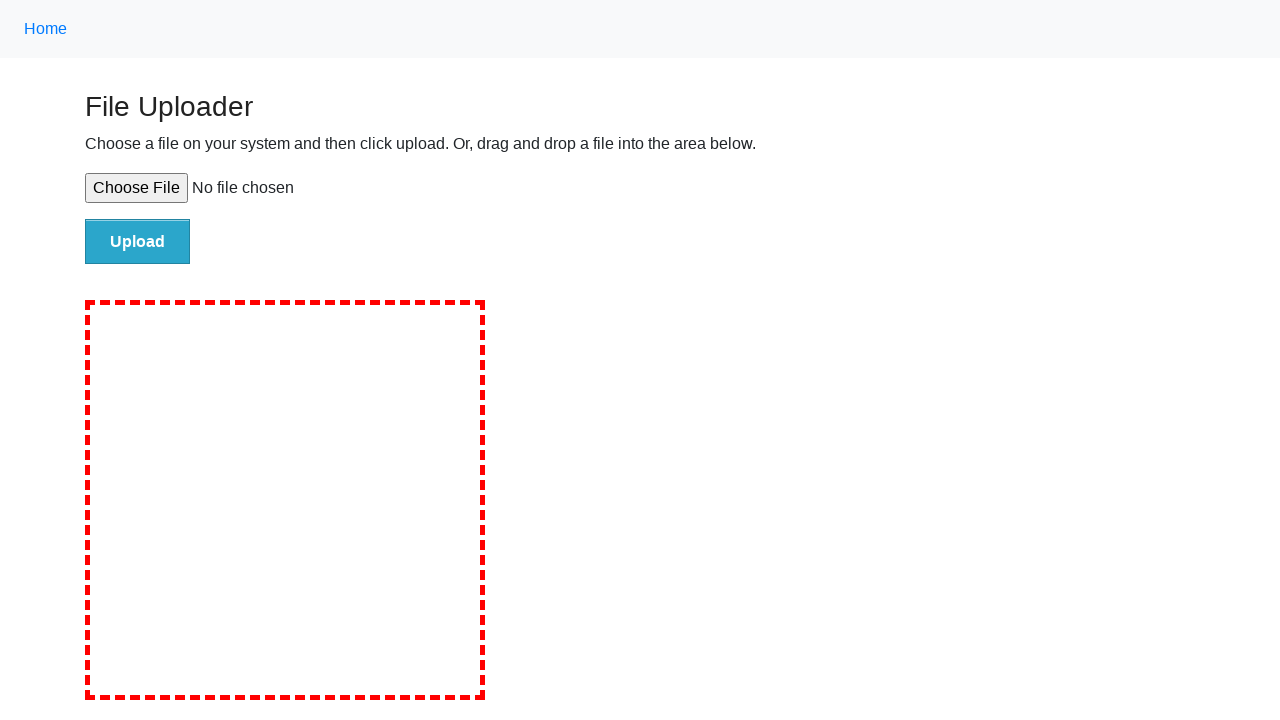

Set input file to upload test file
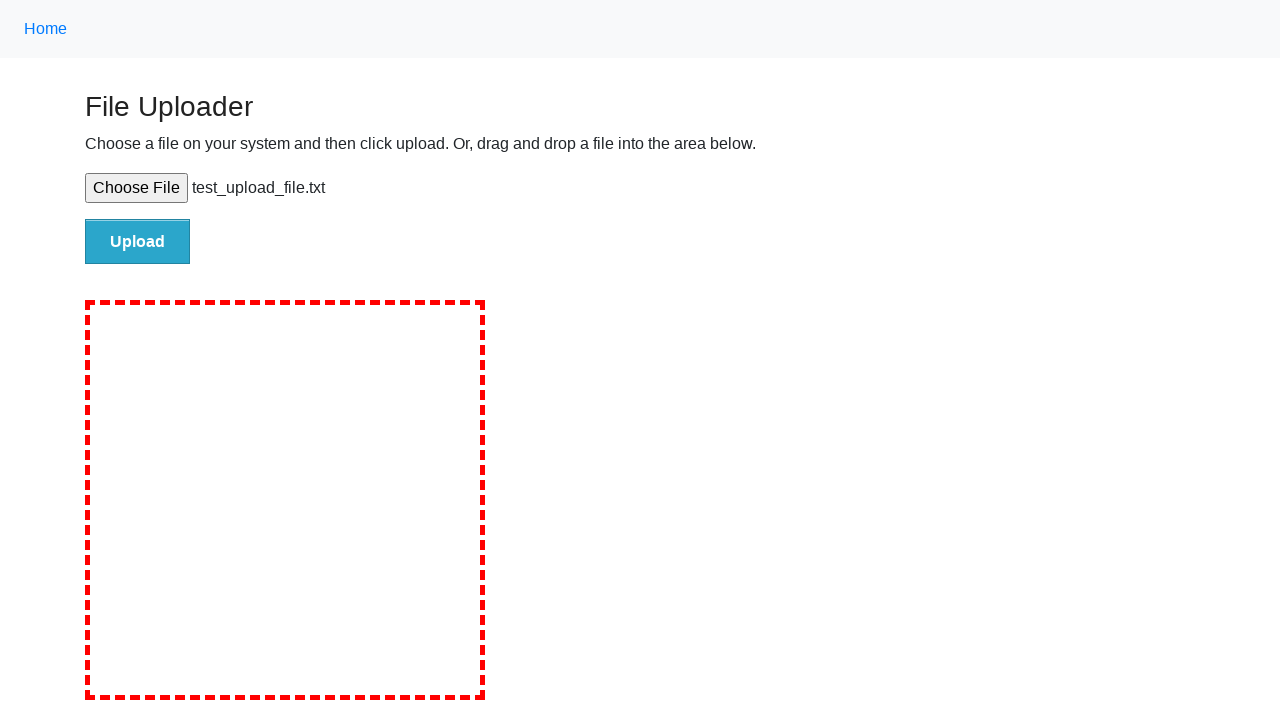

Clicked file upload submit button at (138, 241) on input#file-submit
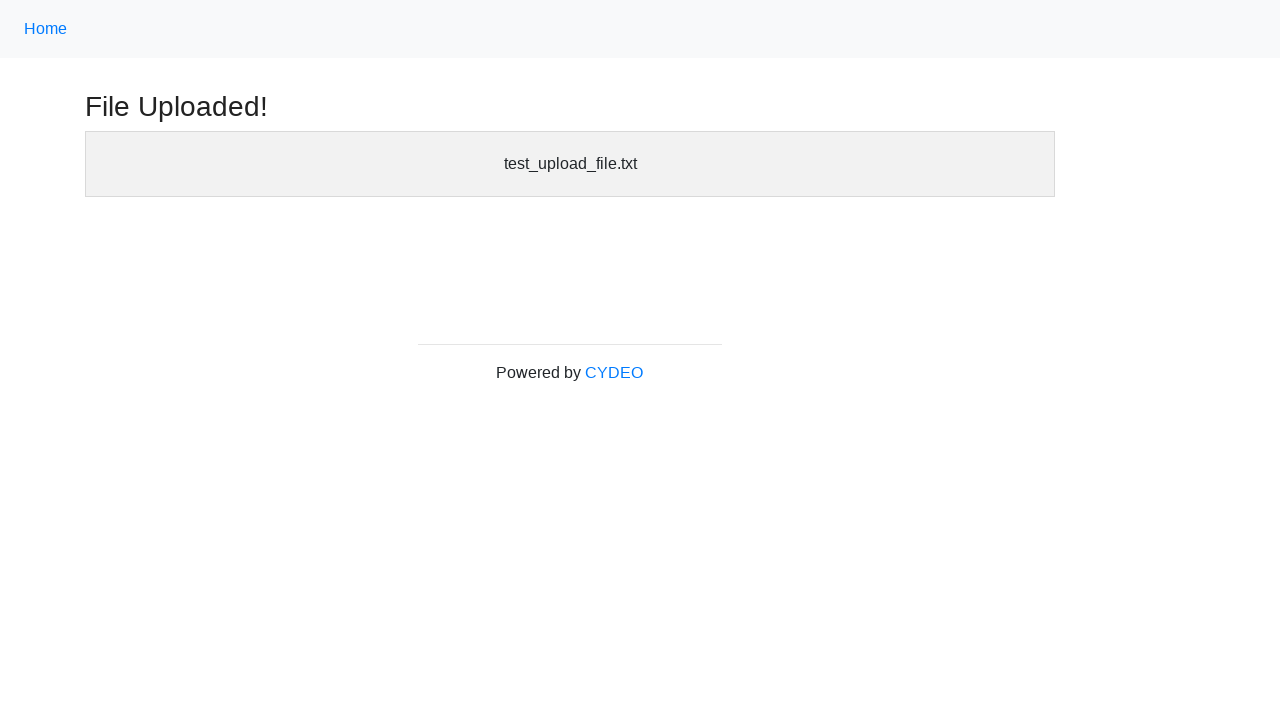

Upload confirmation appeared - h3 element loaded
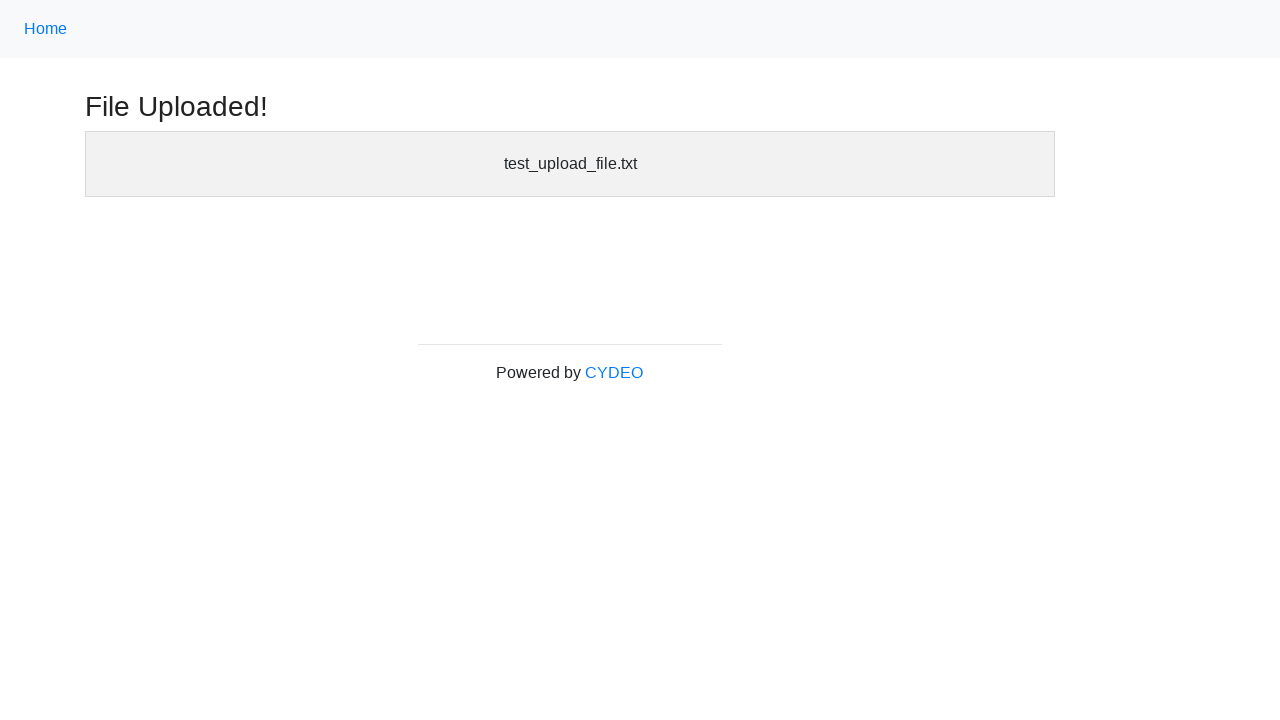

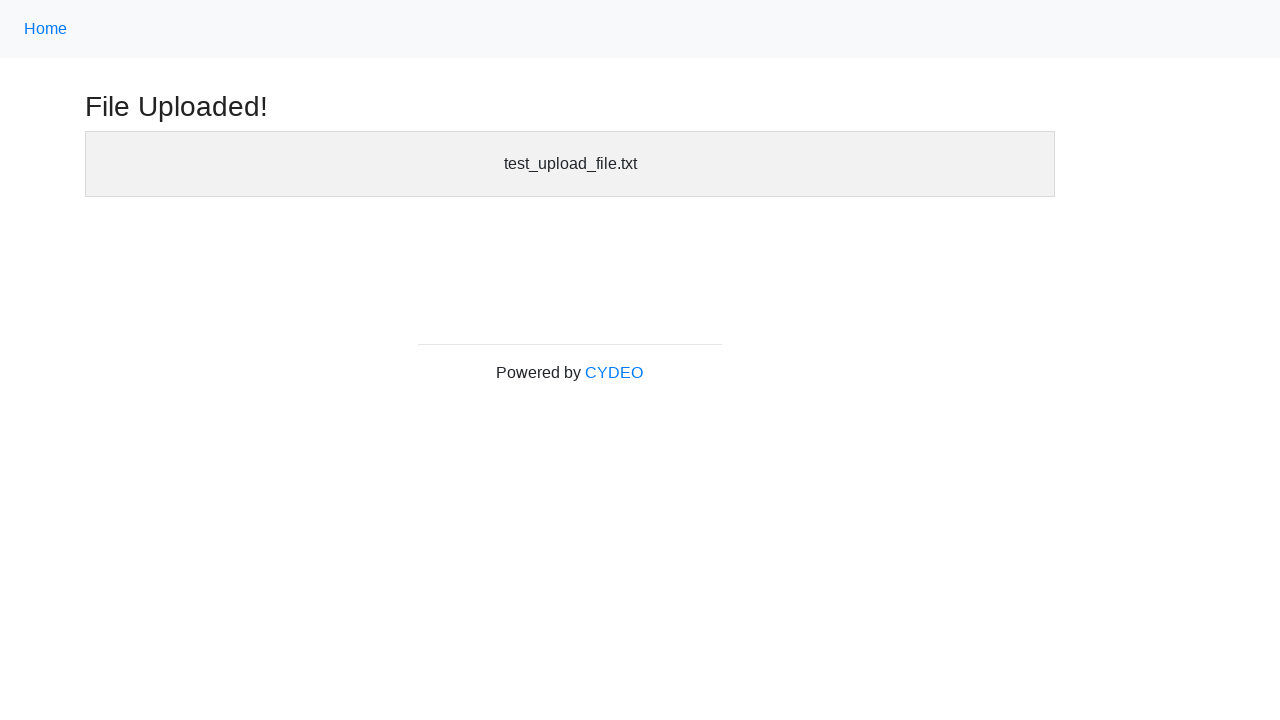